Tests JavaScript alert popup with text input functionality by clicking on the "Alert with Textbox" tab, triggering the alert, entering text into the prompt, accepting it, and verifying the result.

Starting URL: https://demo.automationtesting.in/Alerts.html

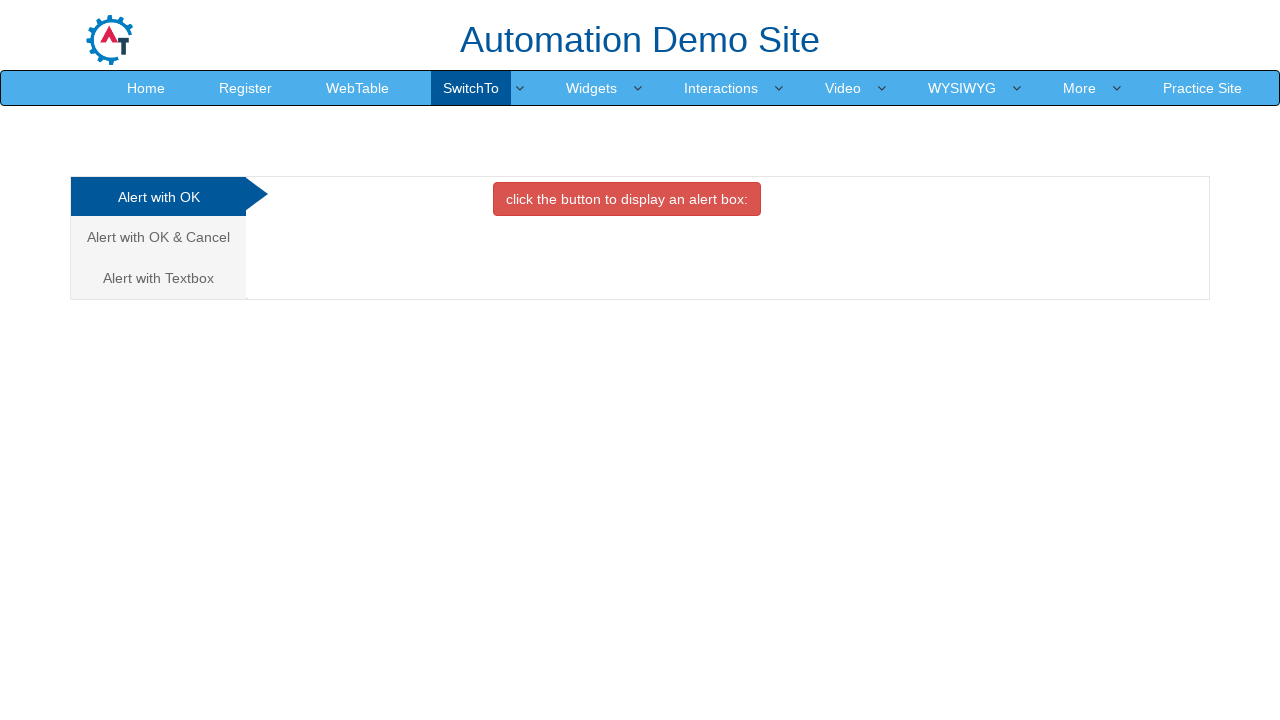

Clicked on 'Alert with Textbox' tab at (158, 278) on xpath=//a[text()='Alert with Textbox ']
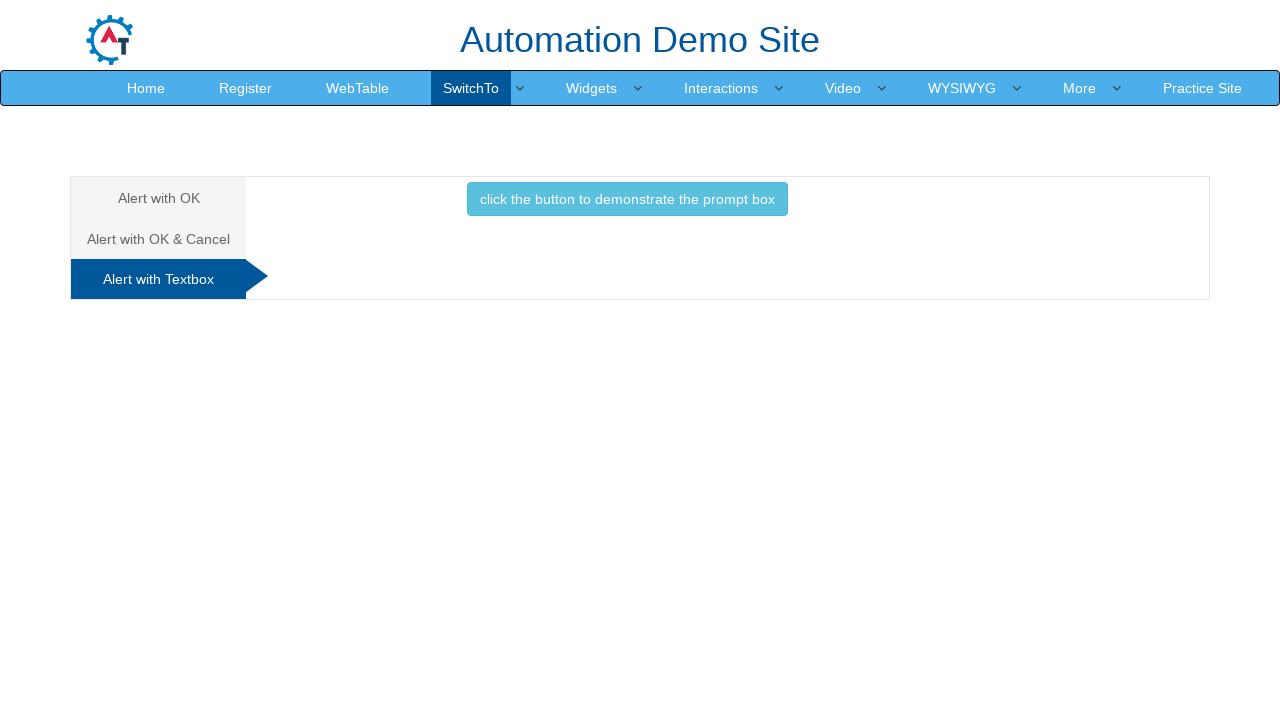

Waited for tab content to load
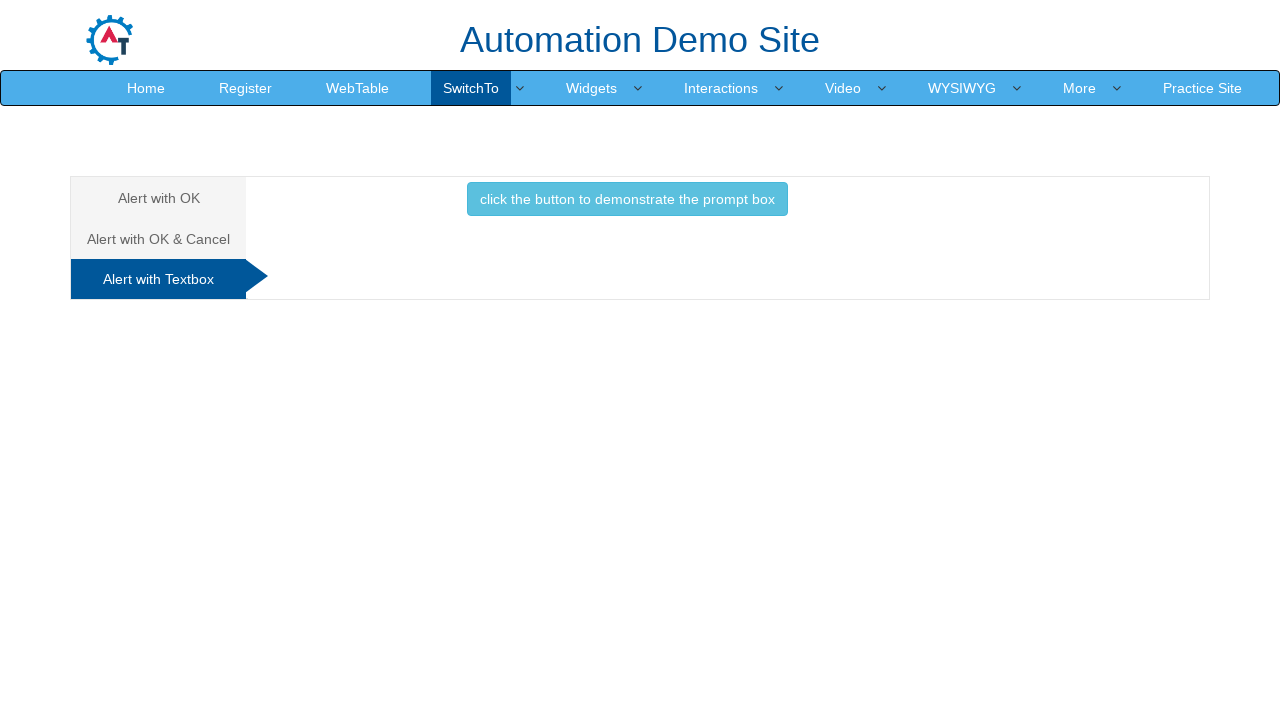

Set up dialog handler to accept prompt with text 'Chetan Nannaware'
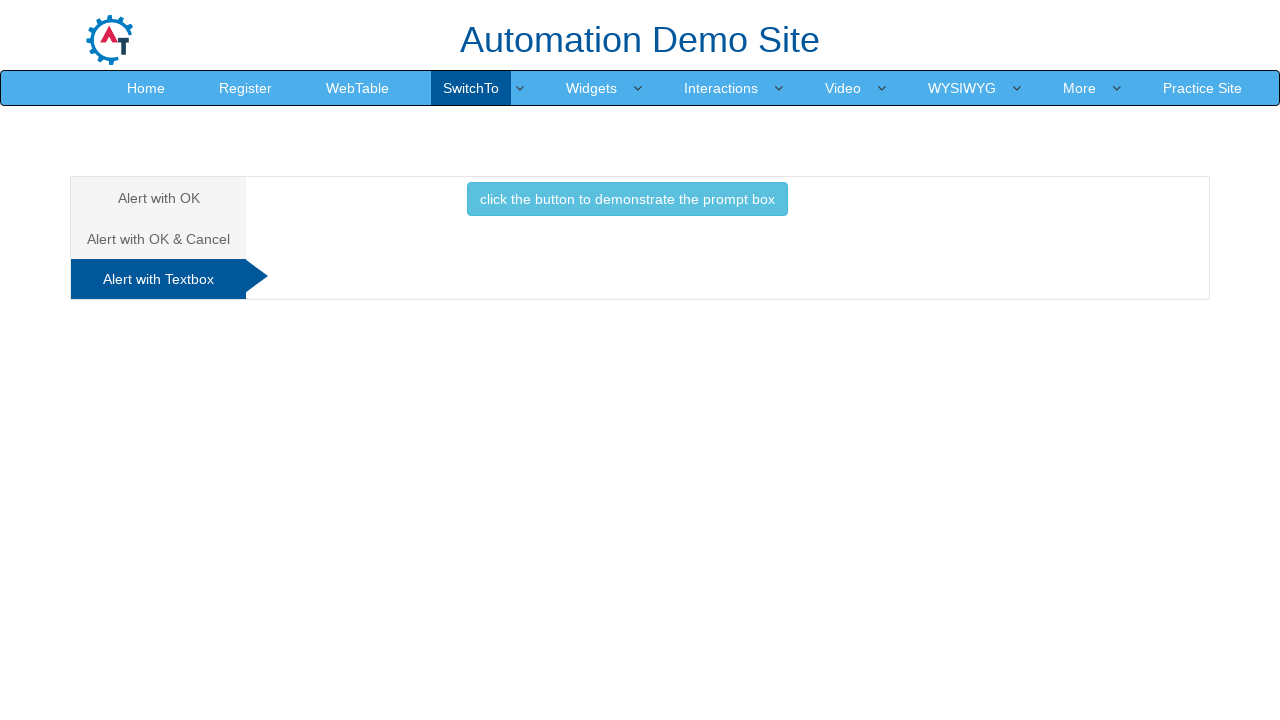

Clicked alert button to trigger prompt at (627, 199) on xpath=//button[@class='btn btn-info']
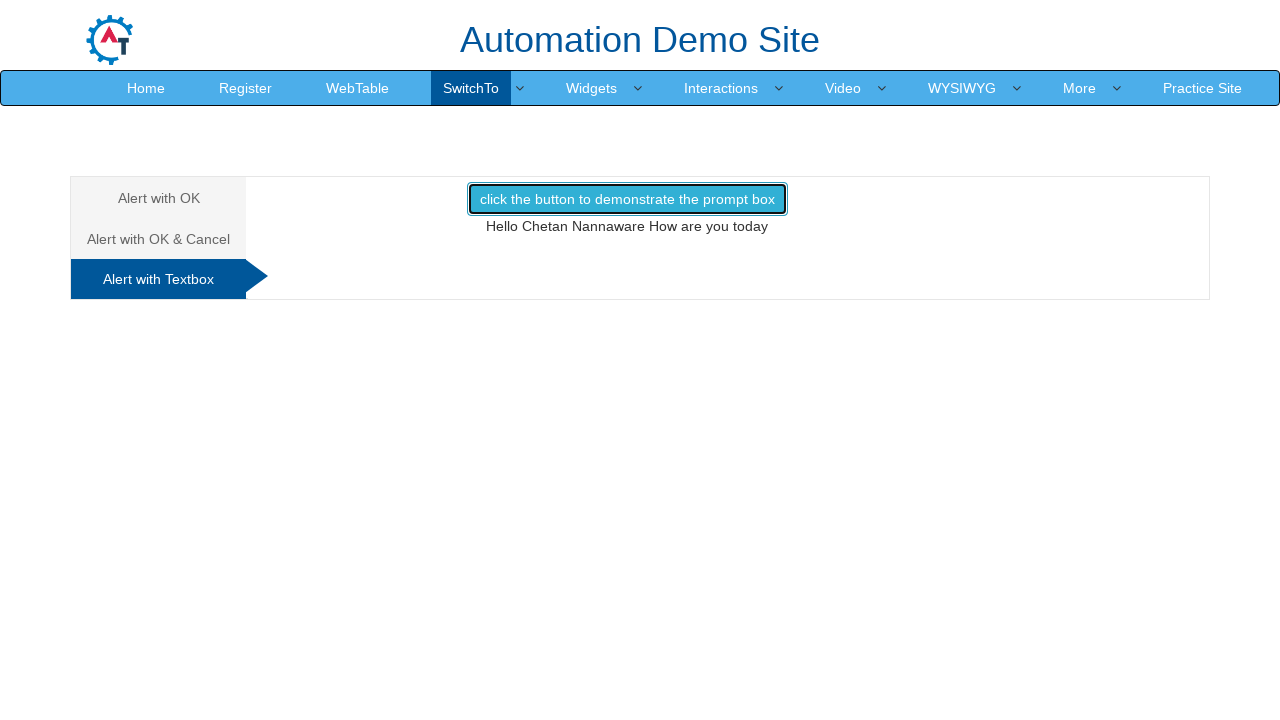

Result element loaded and visible
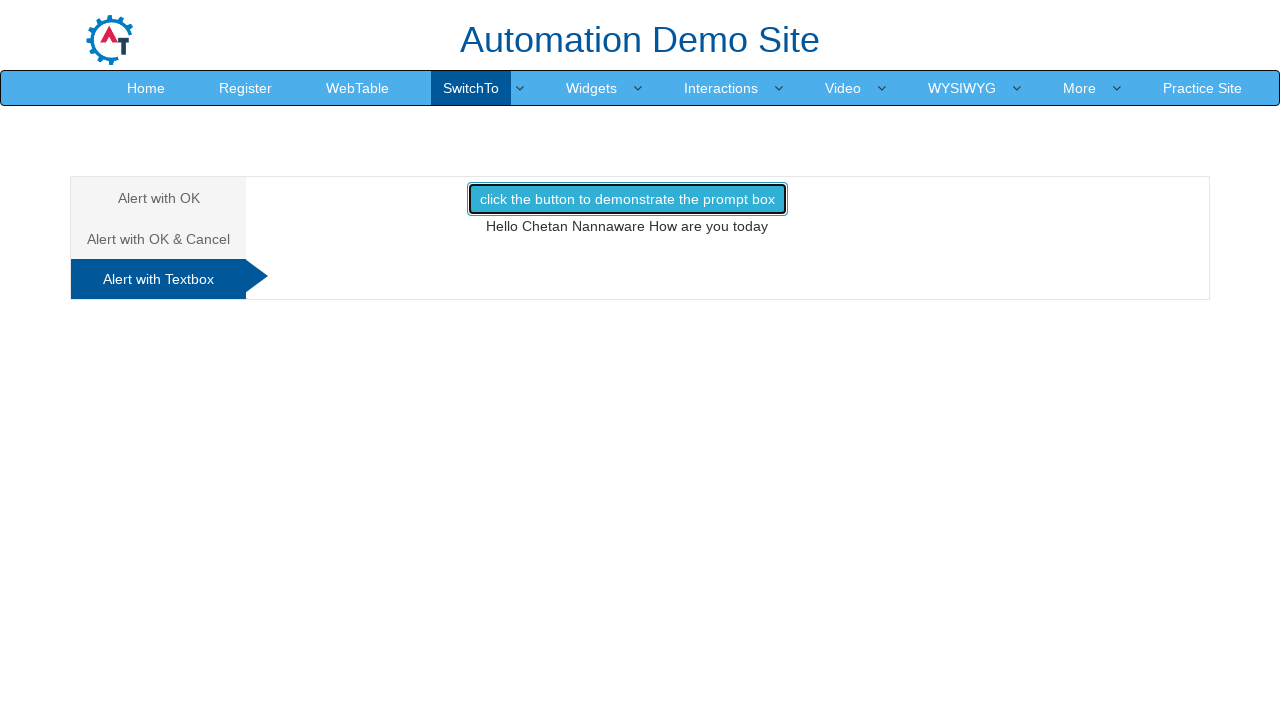

Waited for result display to stabilize
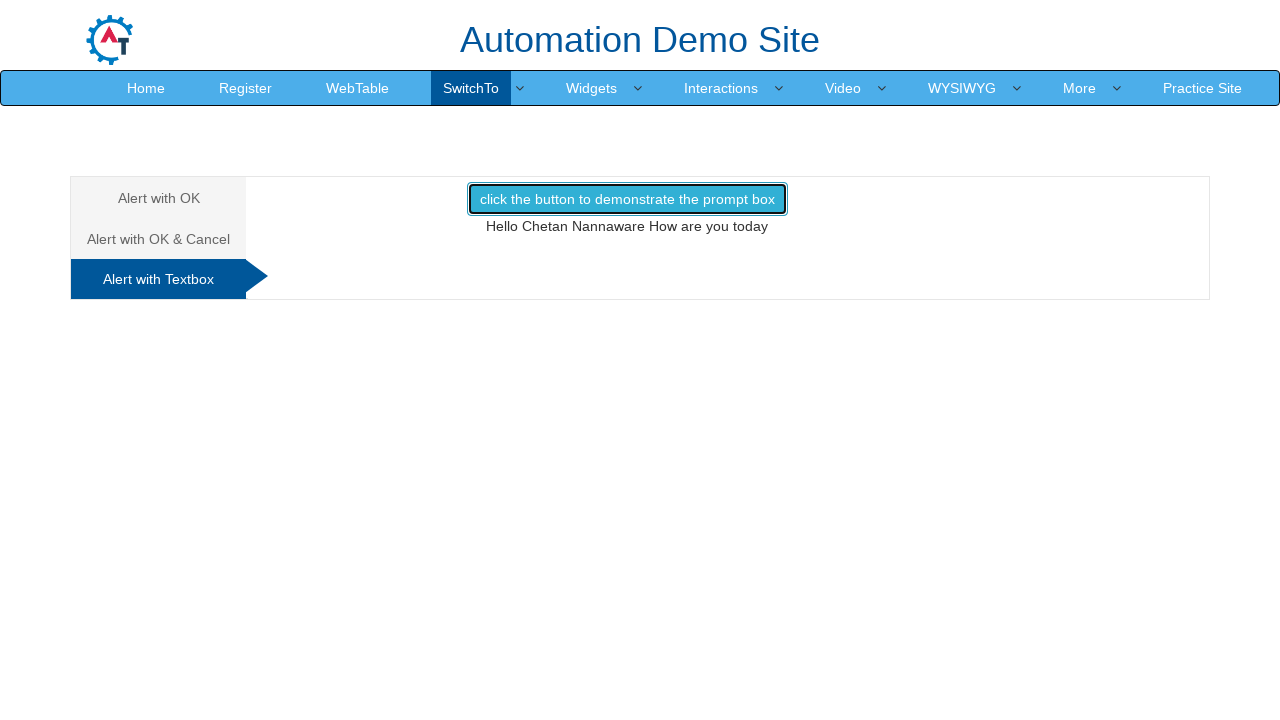

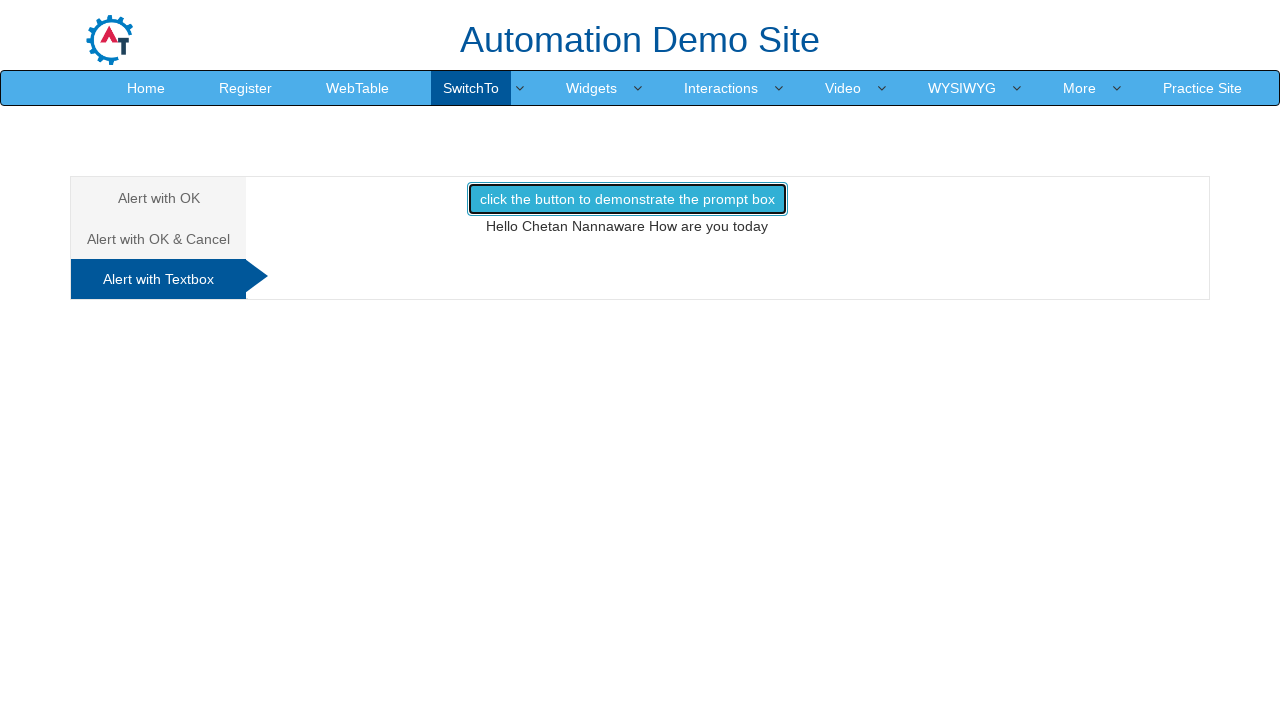